Tests clicking a link by its text content, navigating to the Home page via the "Home" link

Starting URL: https://demoqa.com/links/

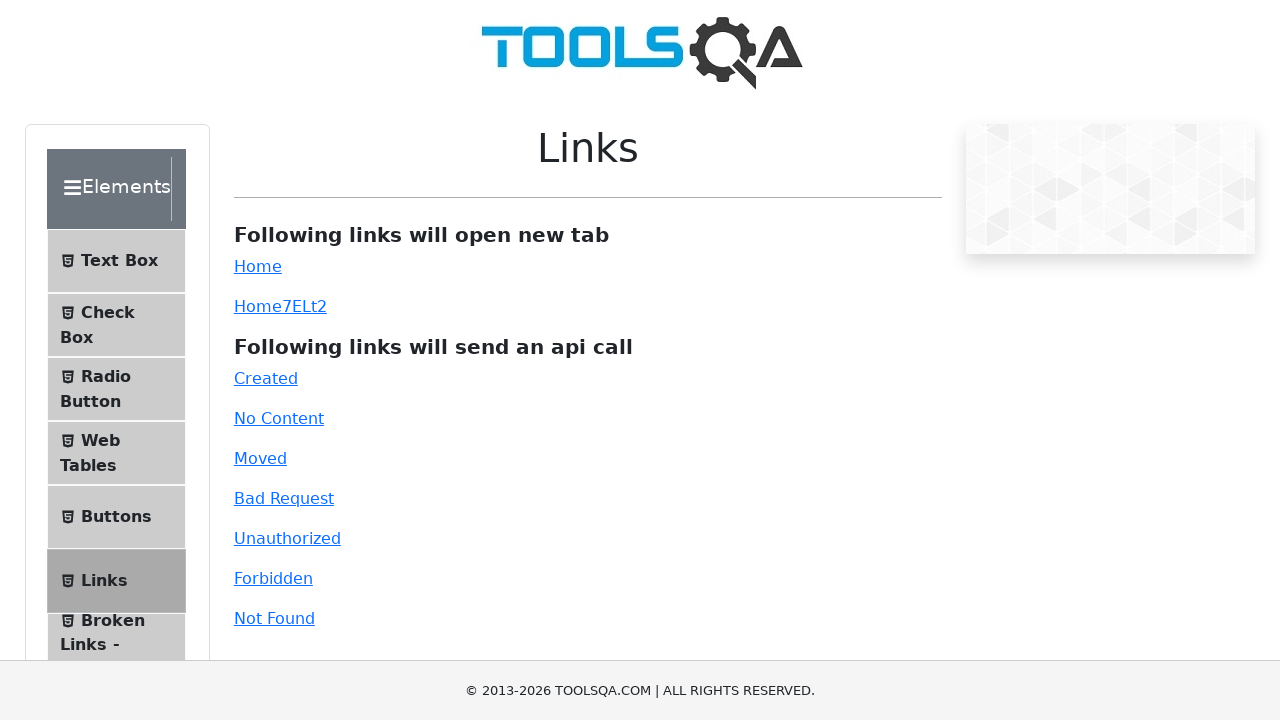

Navigated to https://demoqa.com/links/
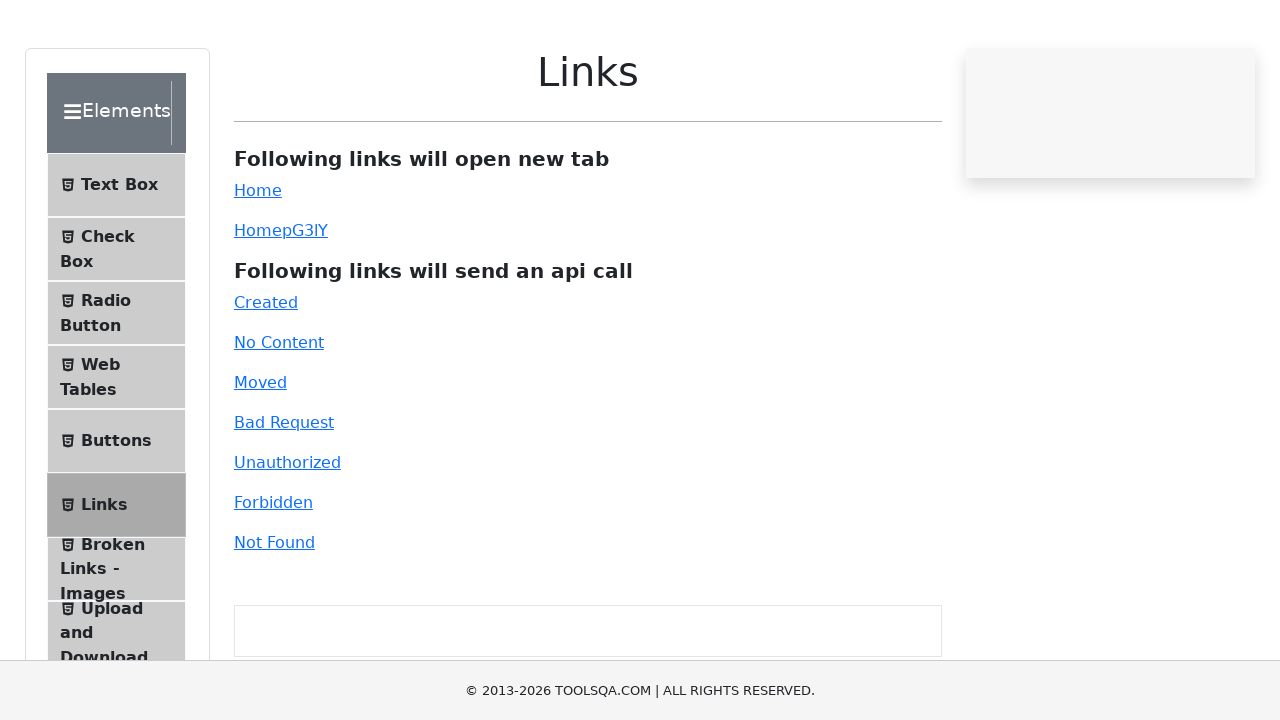

Clicked the 'Home' link by its text content at (258, 266) on a:text('Home')
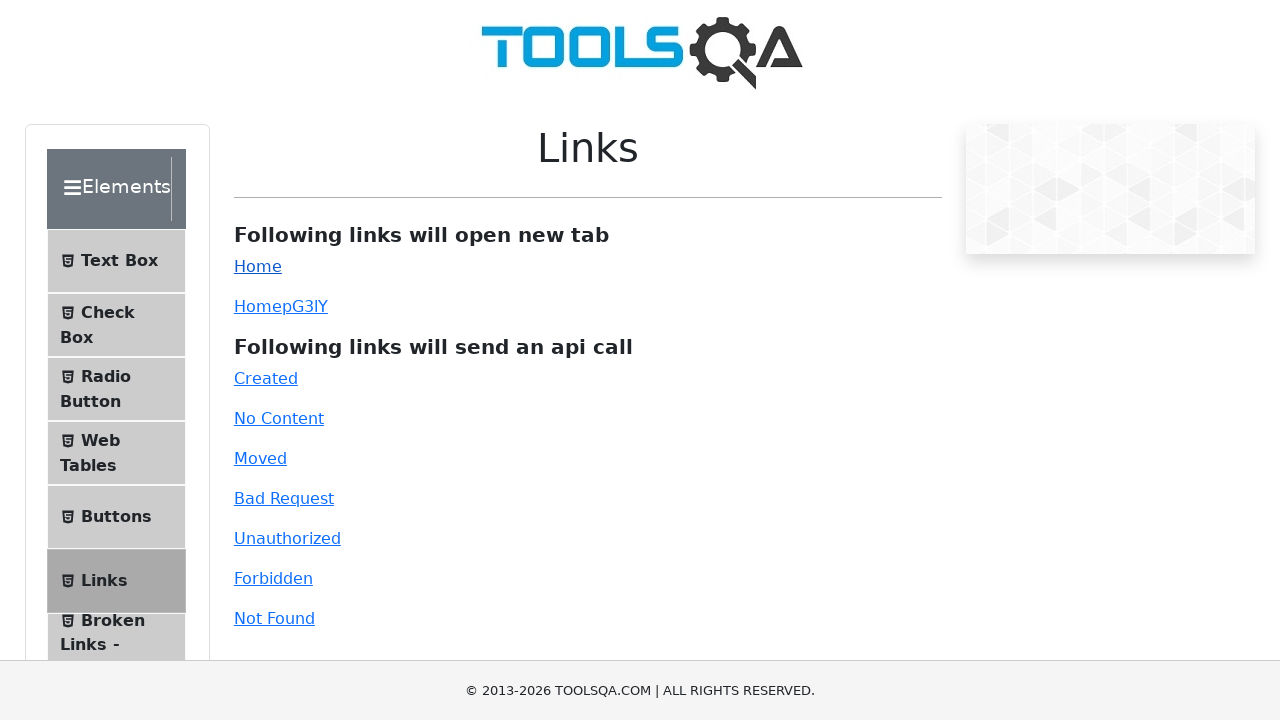

Waited for navigation to Home page to complete
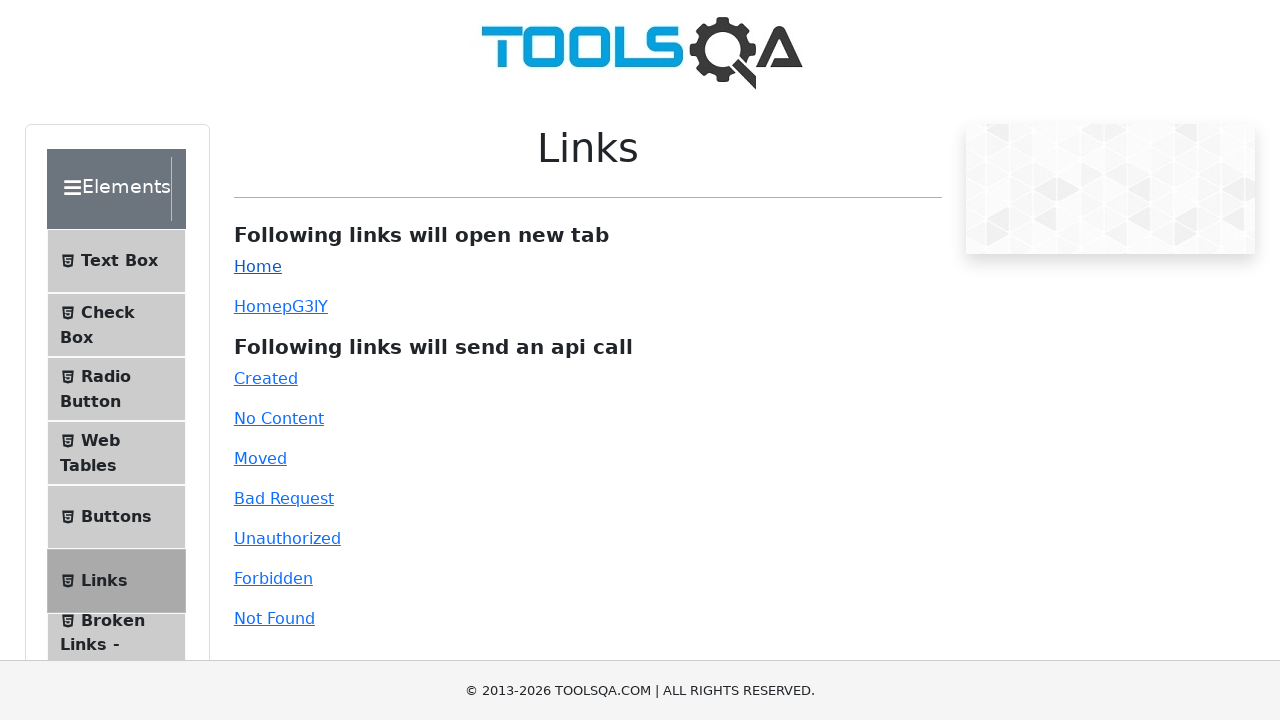

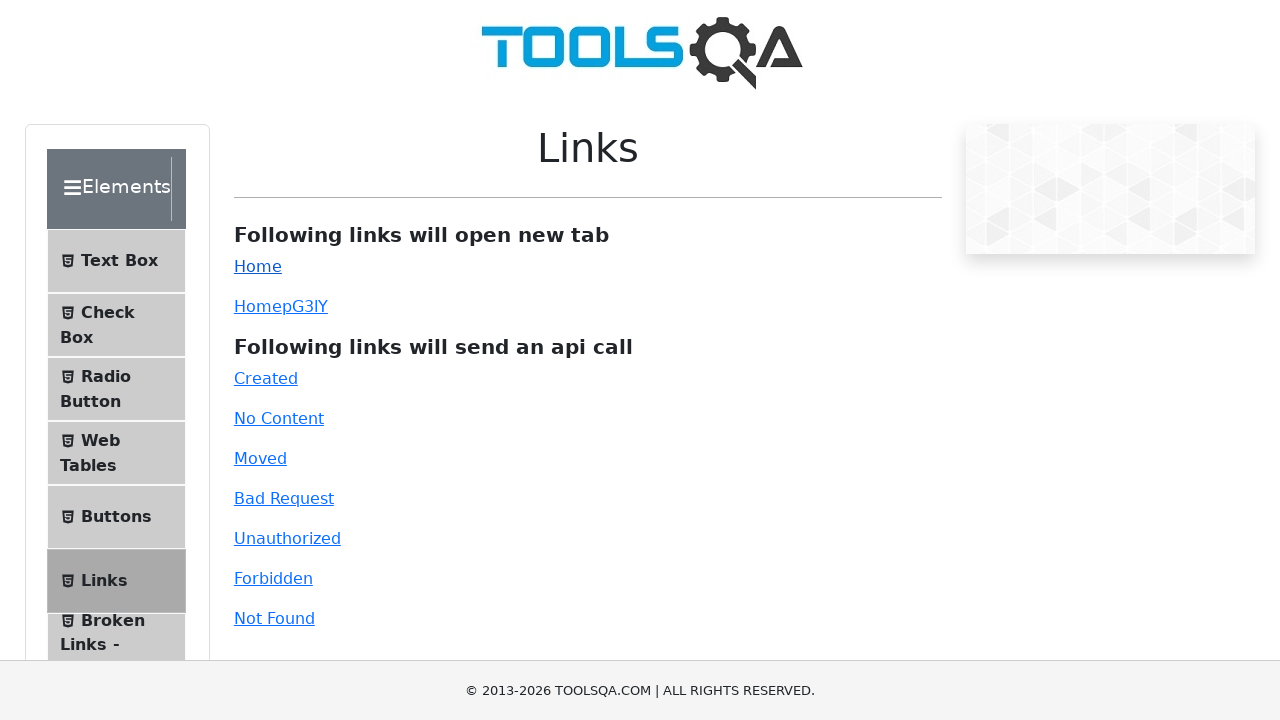